Verifies the homepage URL is correct for the OpenCart demo site

Starting URL: https://naveenautomationlabs.com/opencart/

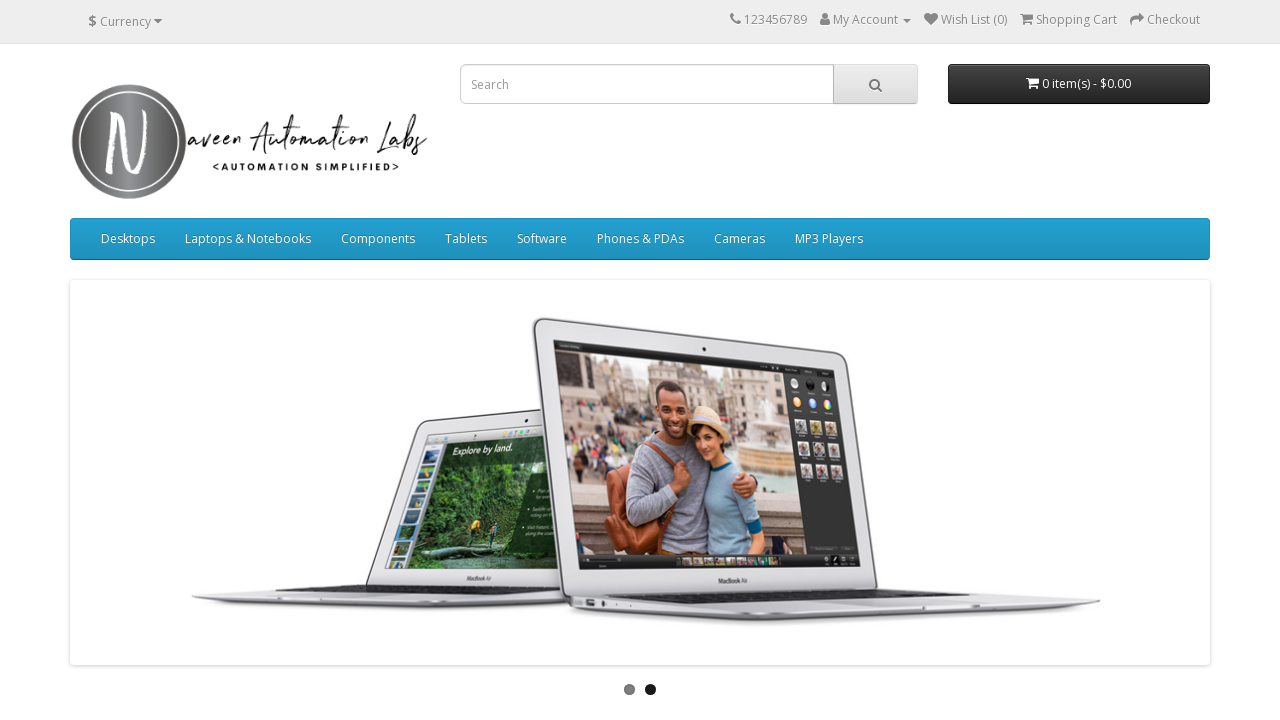

Verified homepage URL matches expected OpenCart demo site URL
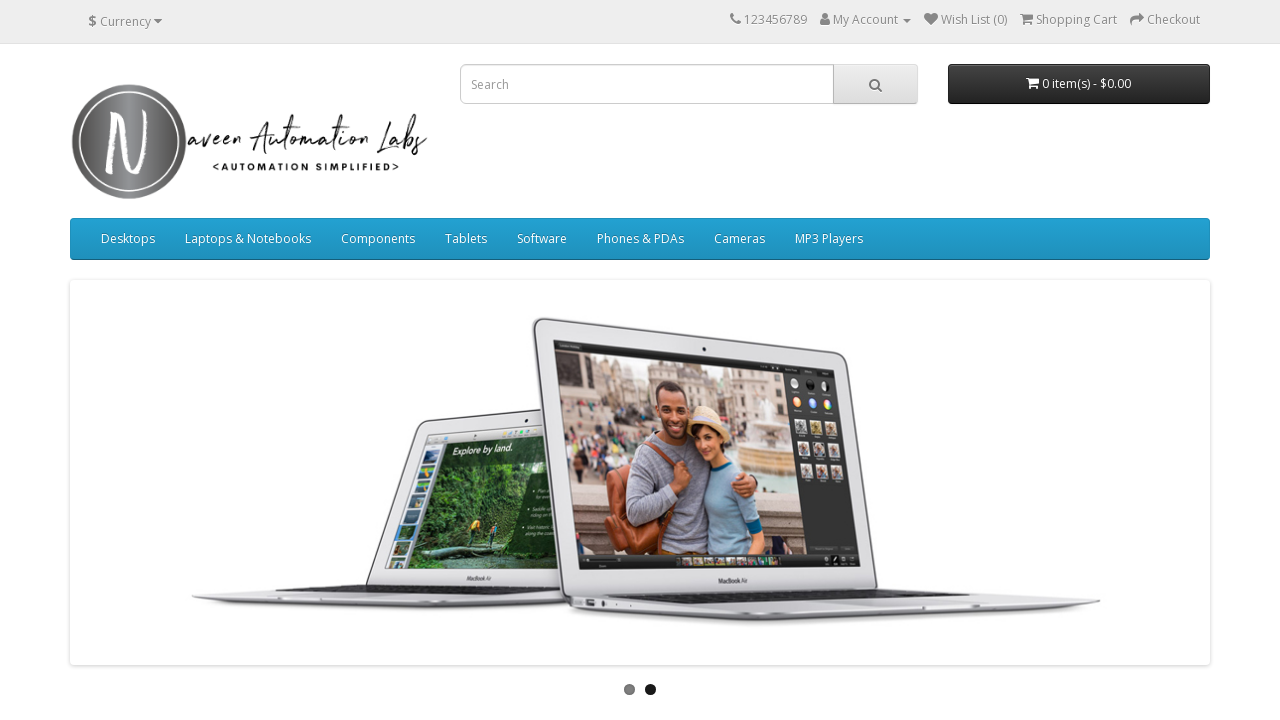

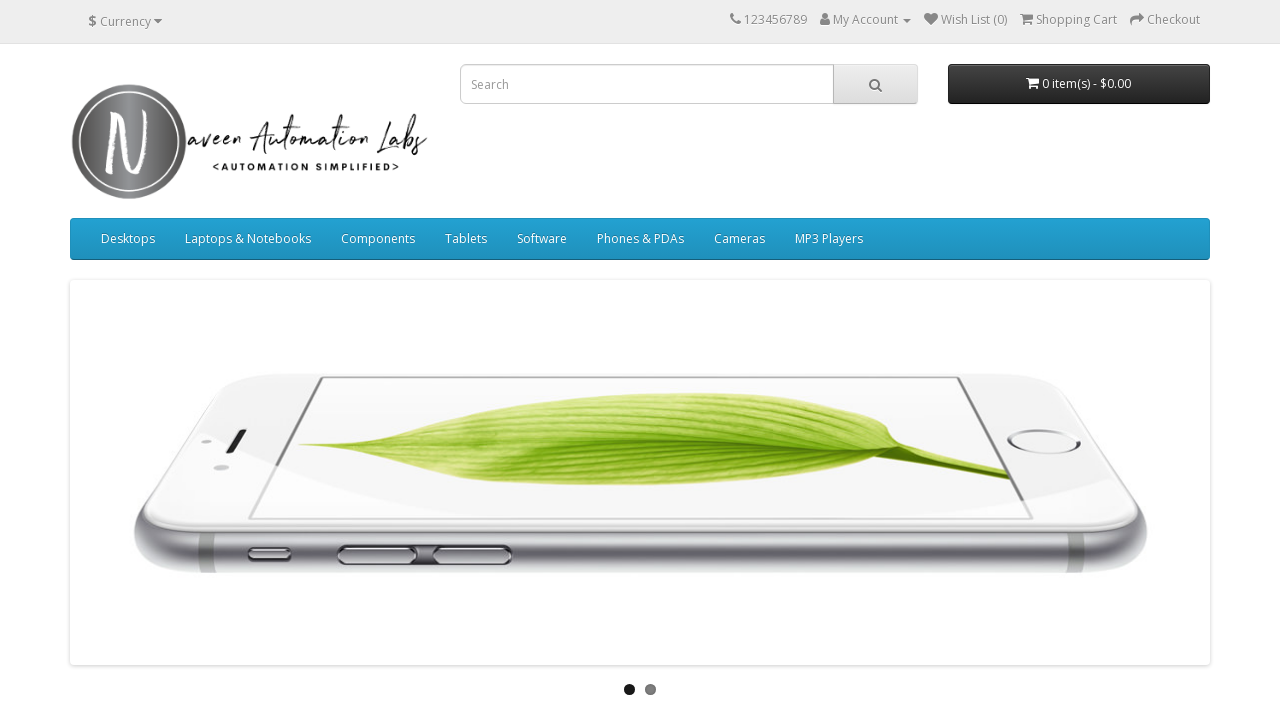